Tests radio button selection functionality by iterating through radio buttons and clicking the one with value "radio3"

Starting URL: https://rahulshettyacademy.com/AutomationPractice/

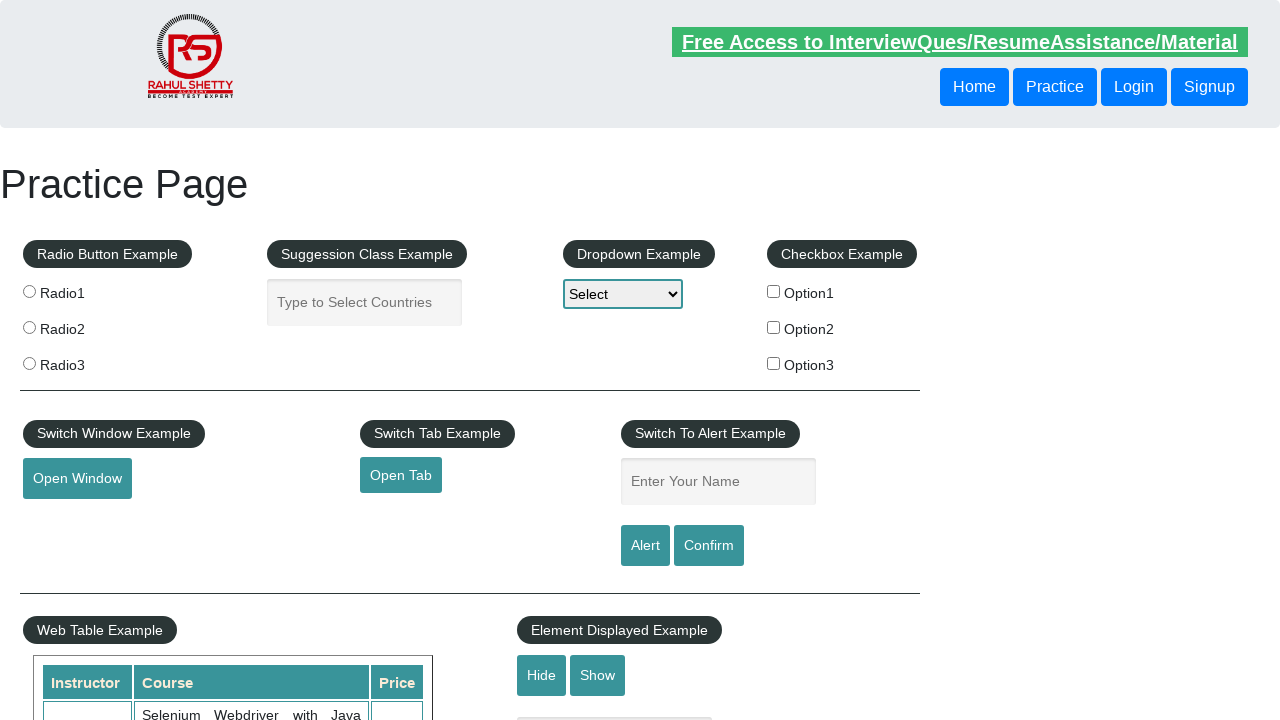

Clicked radio button with value 'radio3' at (29, 363) on input[name='radioButton'][value='radio3']
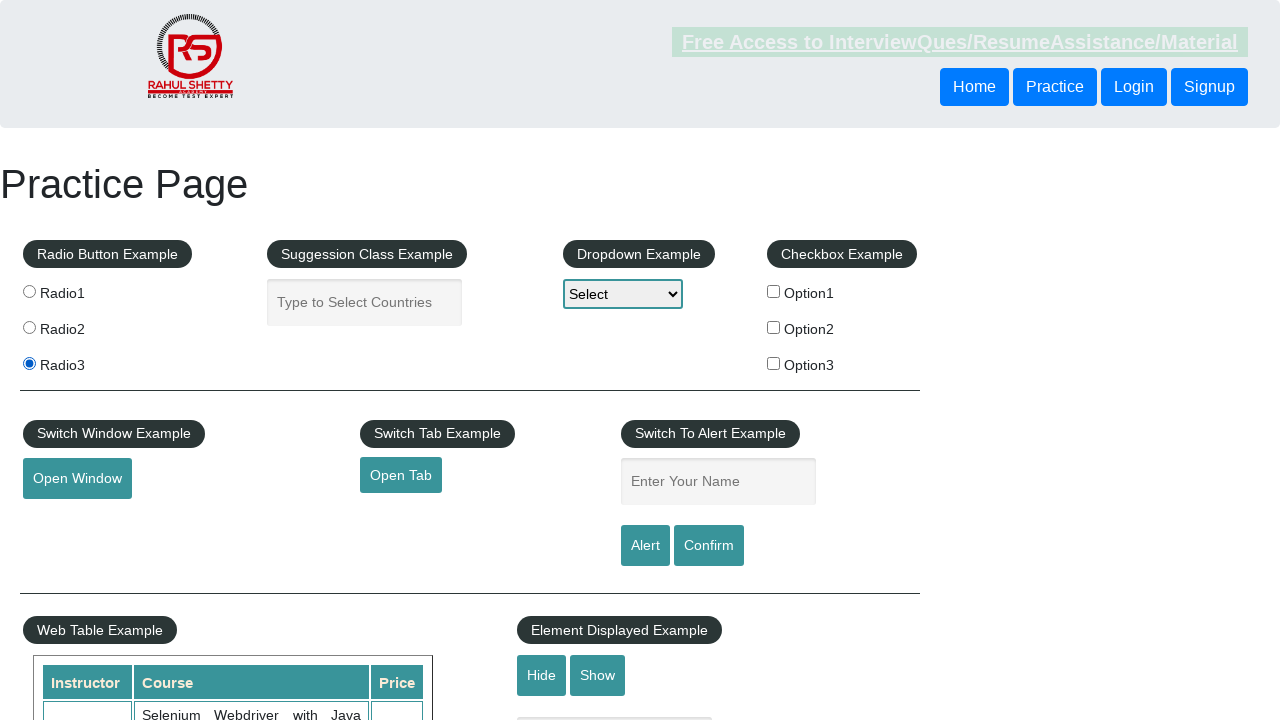

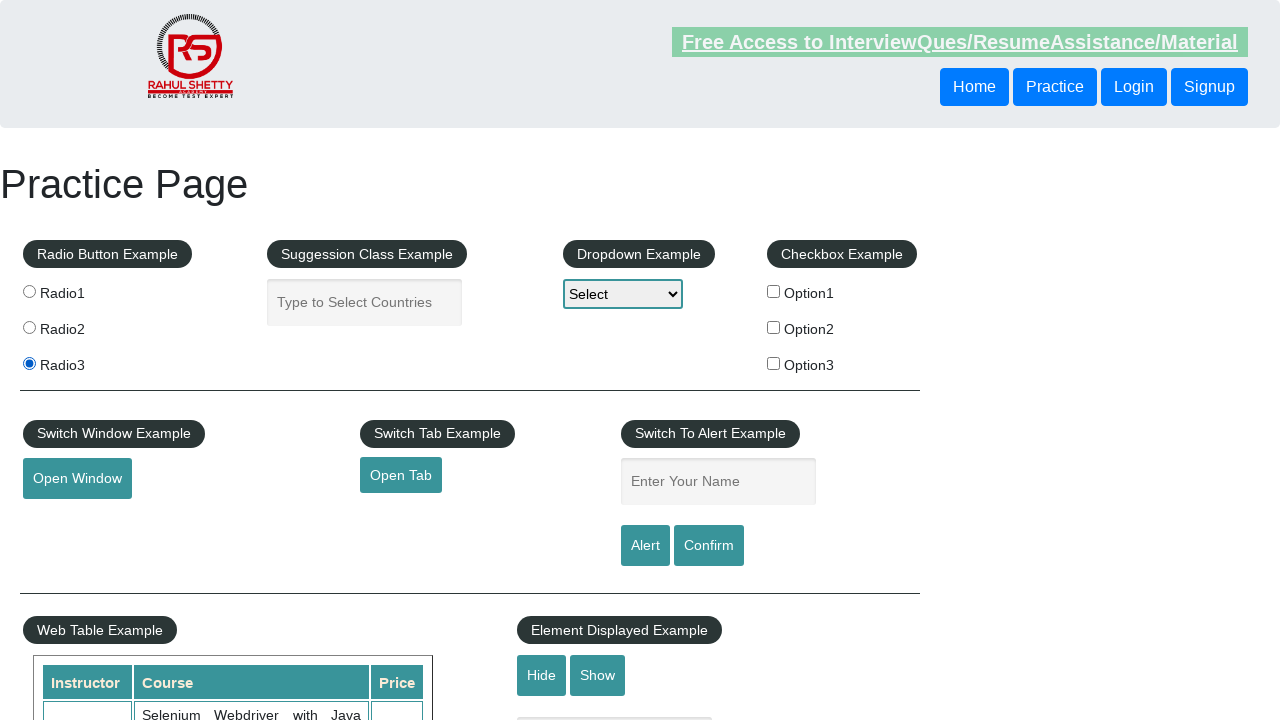